Verifies the page title of the BrowserStack demo site equals "StackDemo"

Starting URL: https://www.bstackdemo.com/

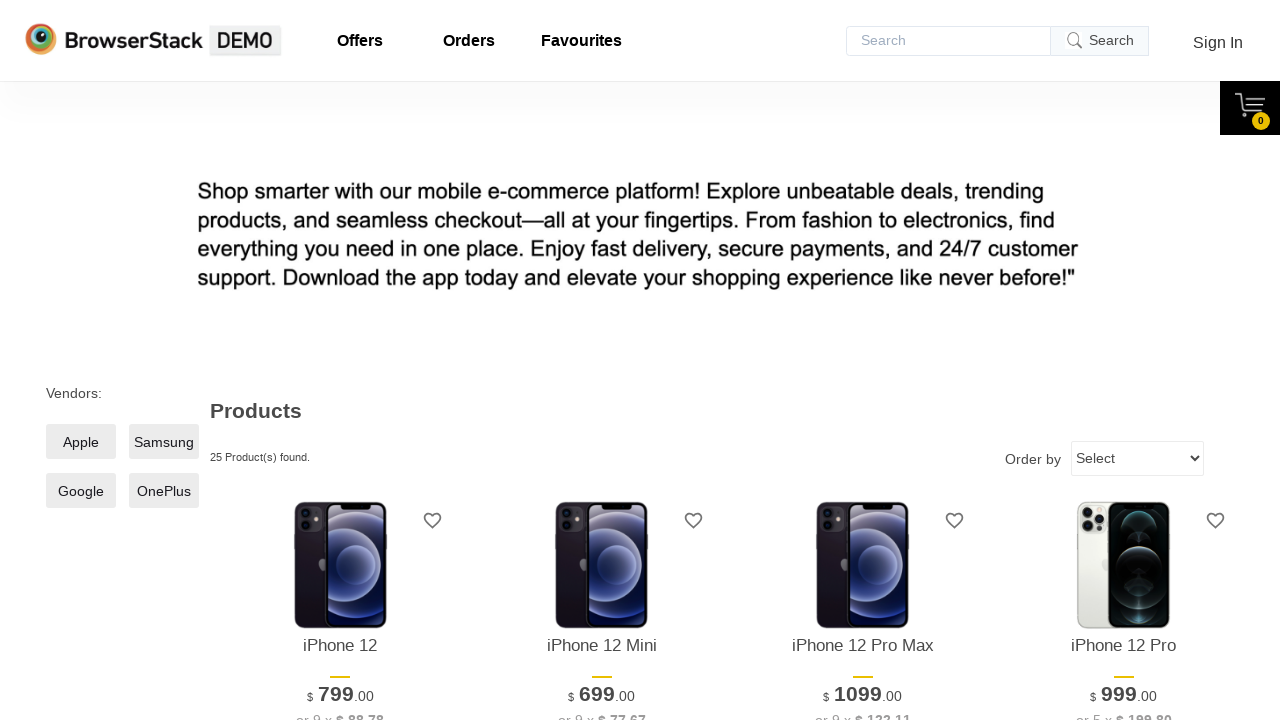

Navigated to BrowserStack demo site
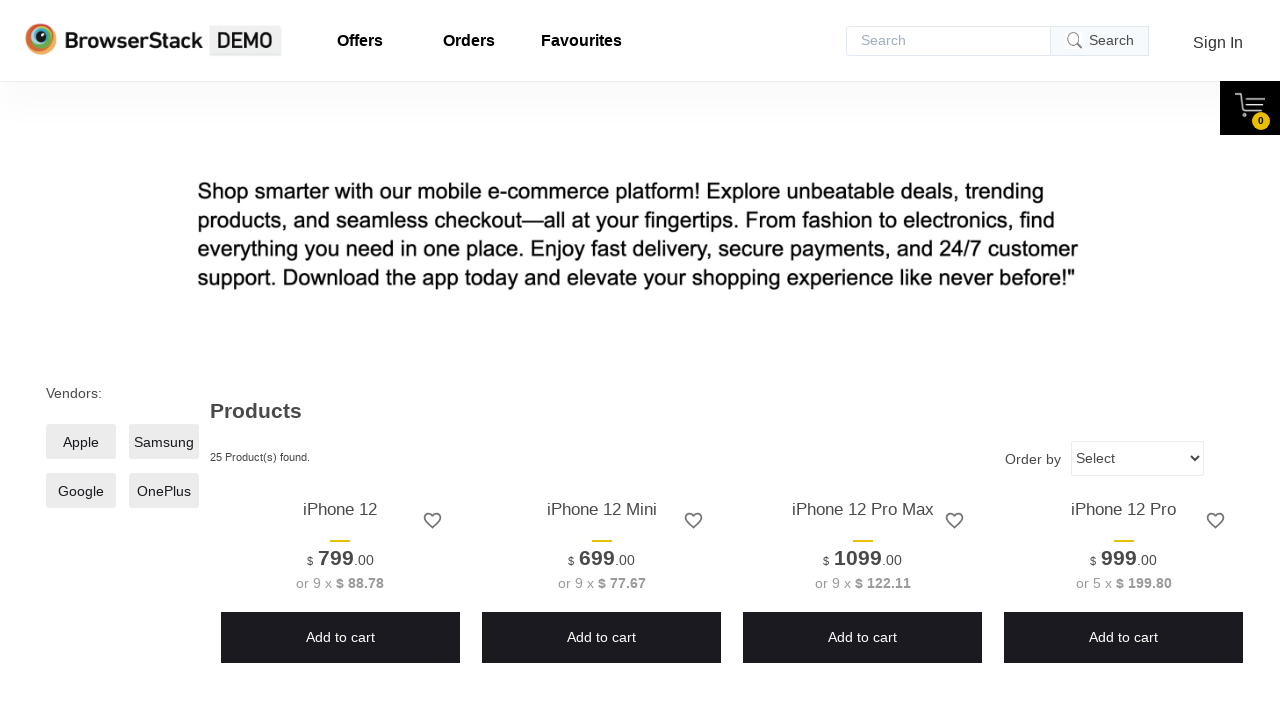

Verified page title equals 'StackDemo'
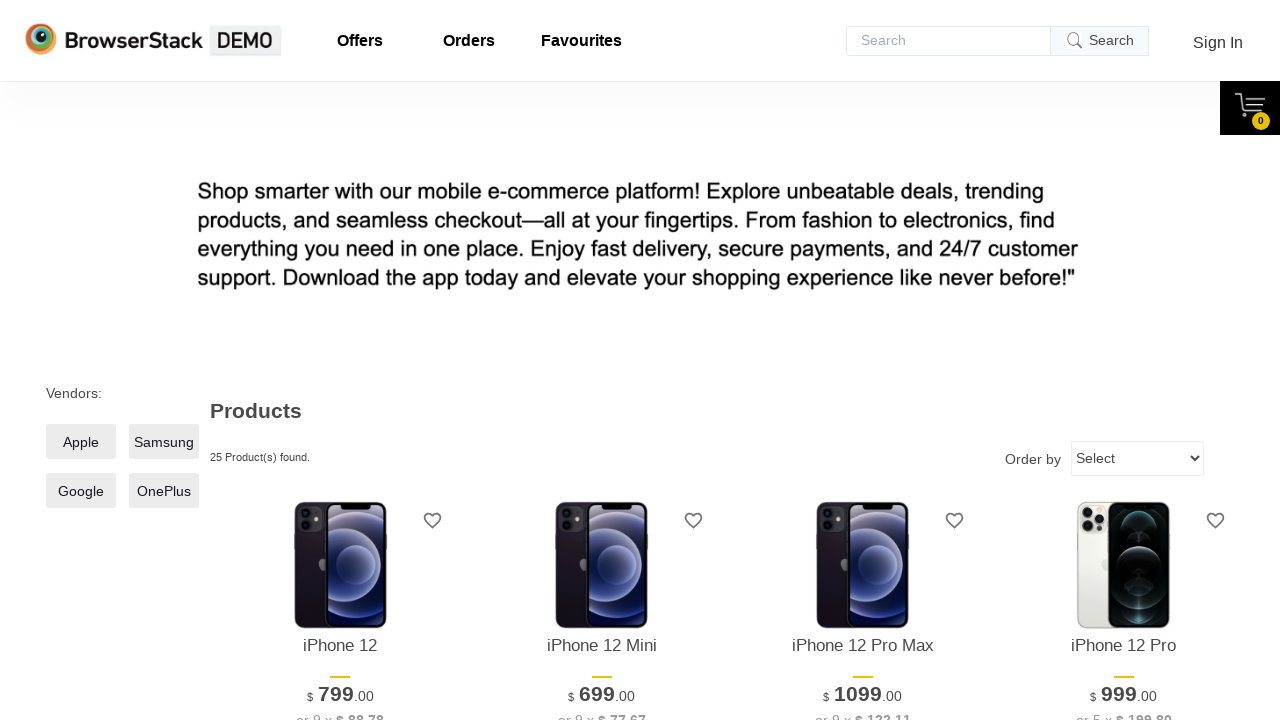

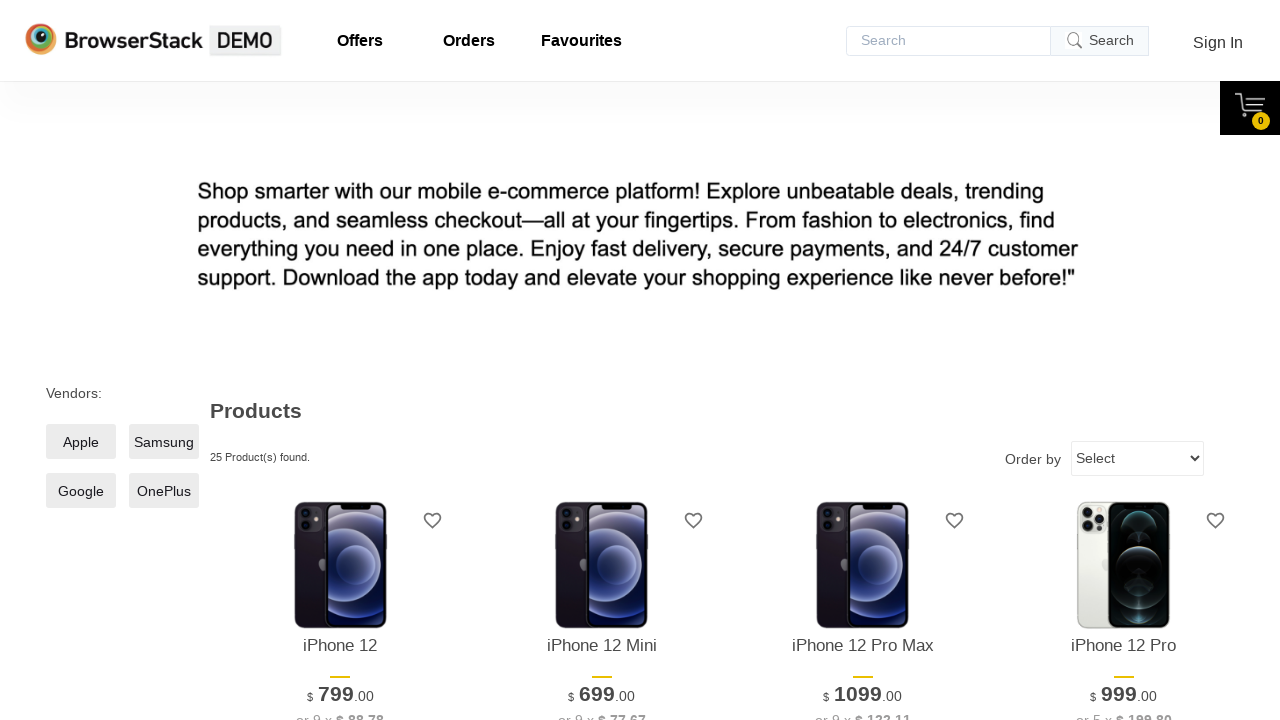